Tests form submission on an Angular practice page by filling out name, email, password fields, selecting a checkbox, choosing from a dropdown, and submitting the form

Starting URL: https://www.rahulshettyacademy.com/angularpractice/

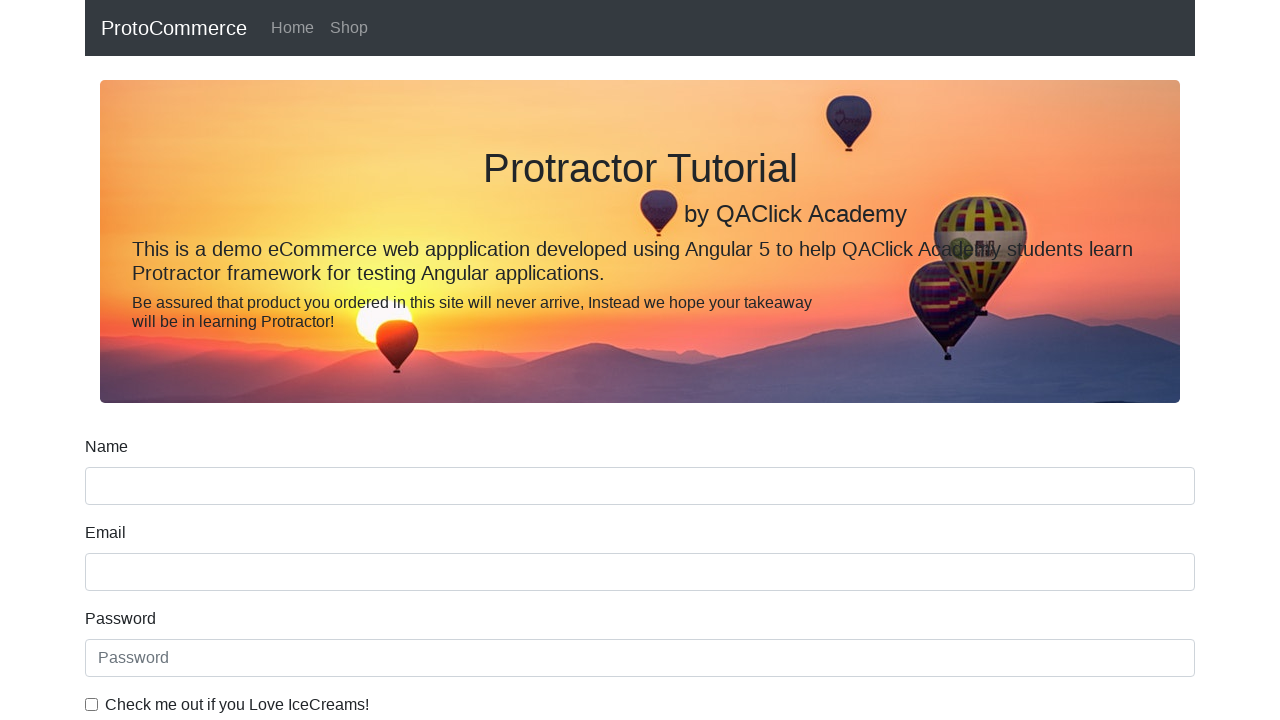

Filled name field with 'John Smith' on input[name='name']
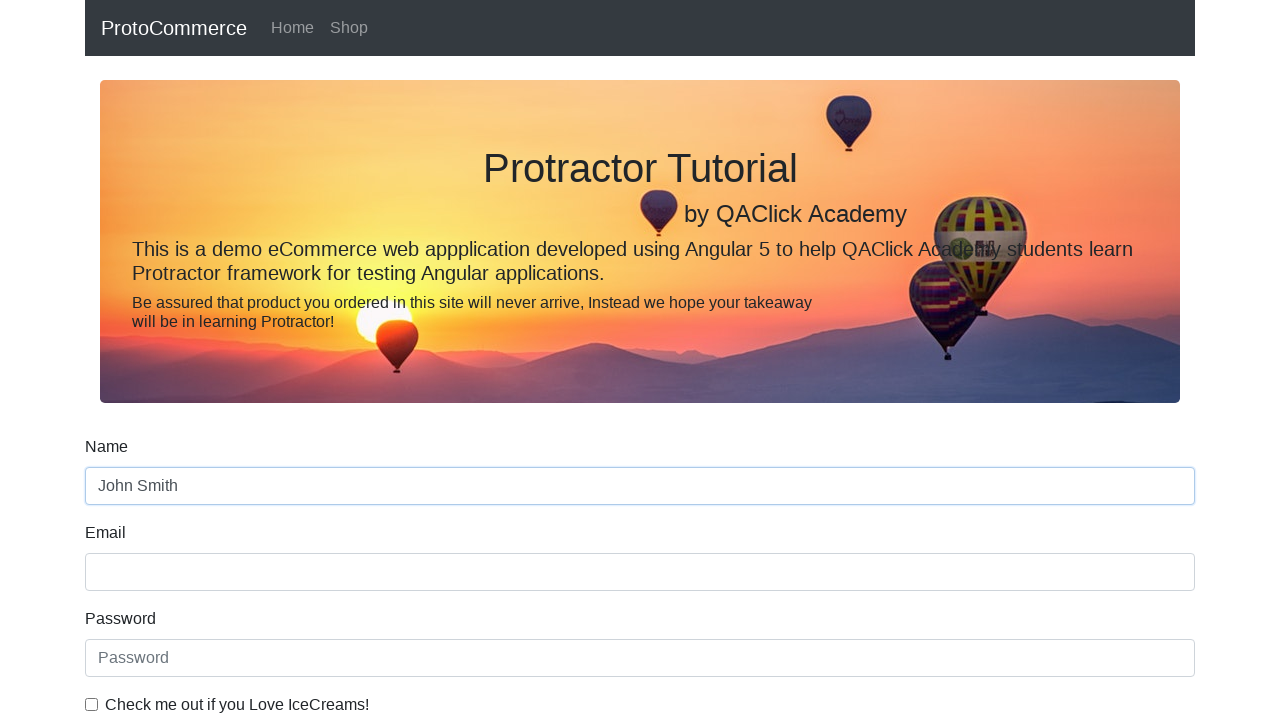

Filled email field with 'johnsmith@example.com' on input[name='email']
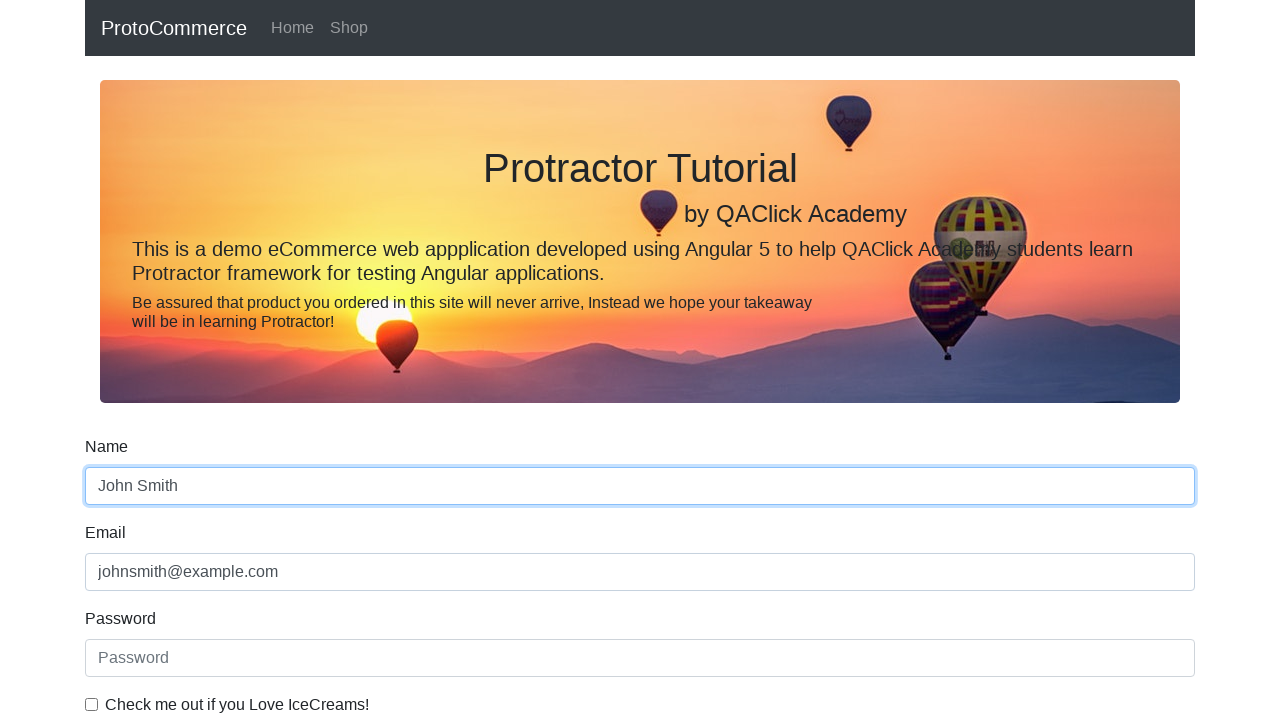

Filled password field with 'SecurePass123' on #exampleInputPassword1
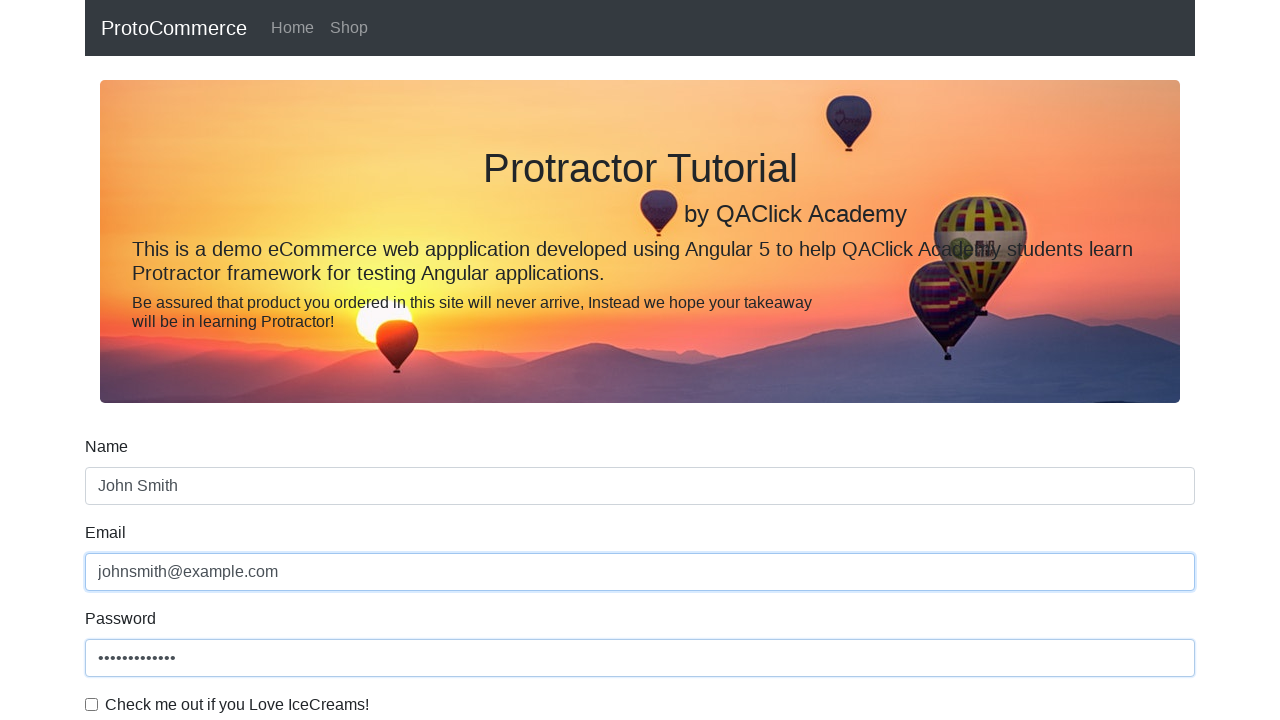

Checked the checkbox at (92, 704) on #exampleCheck1
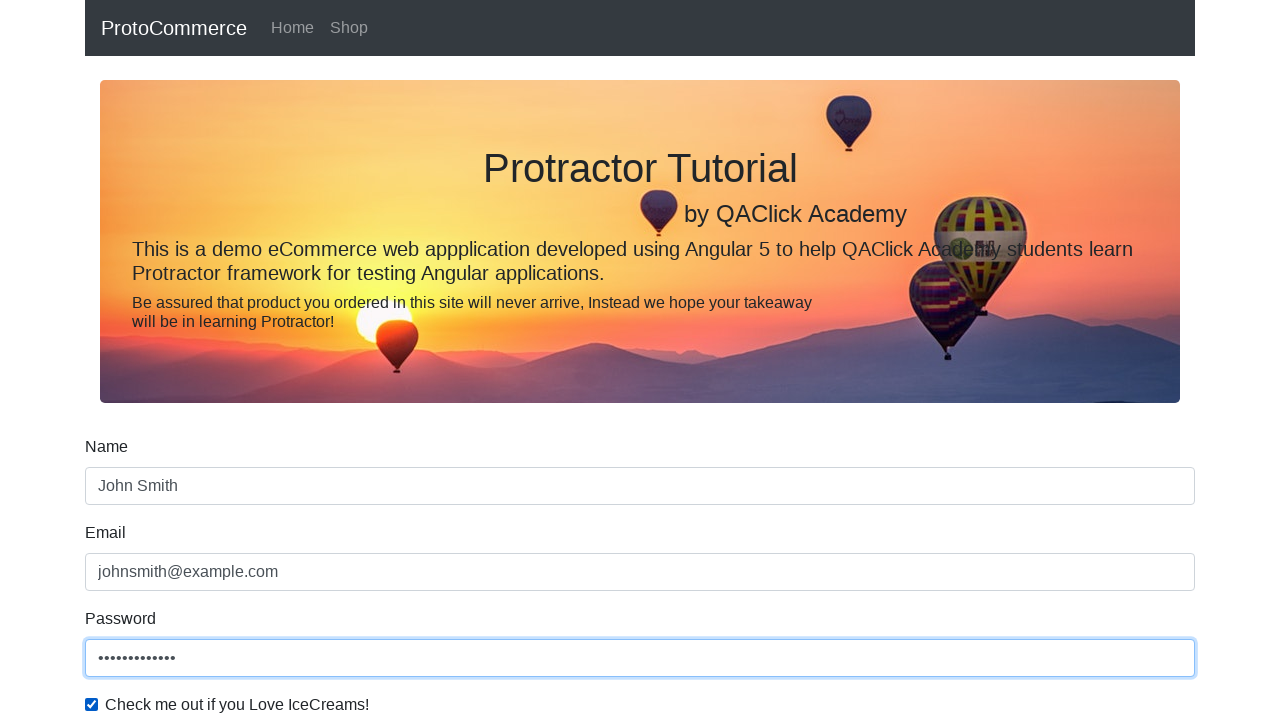

Selected first option from dropdown on #exampleFormControlSelect1
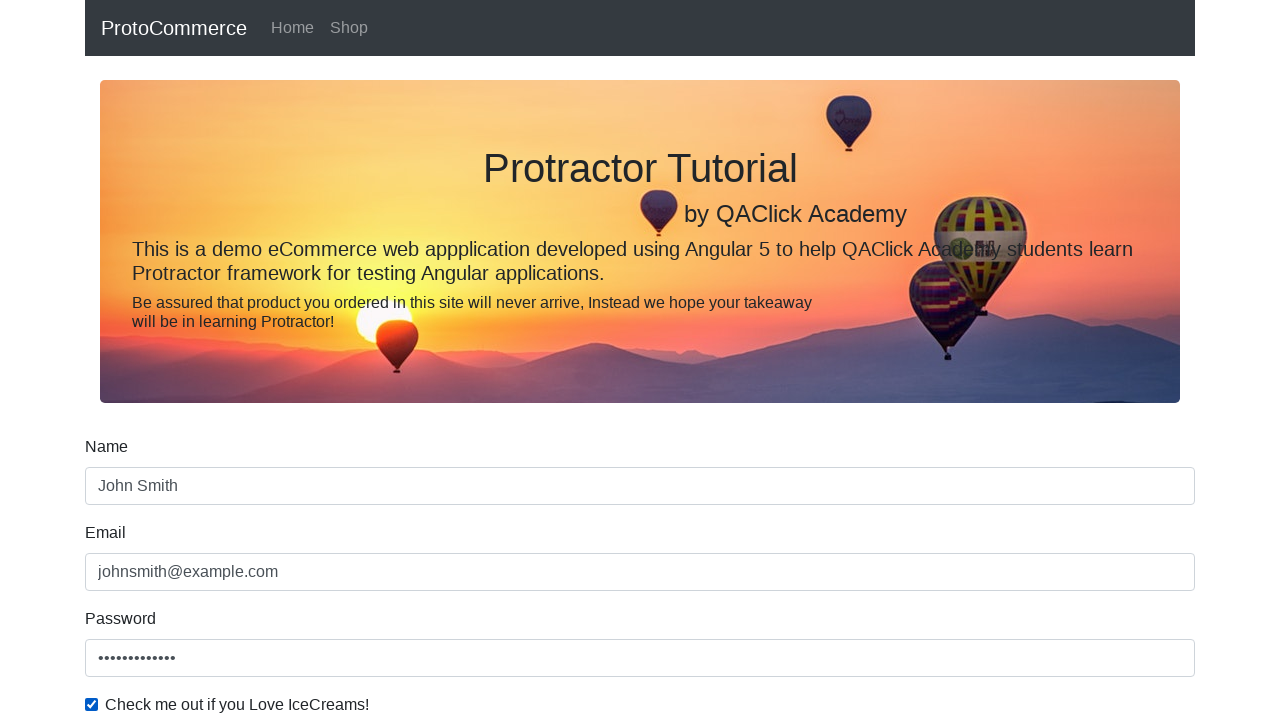

Clicked submit button to submit the form at (123, 491) on input[value='Submit']
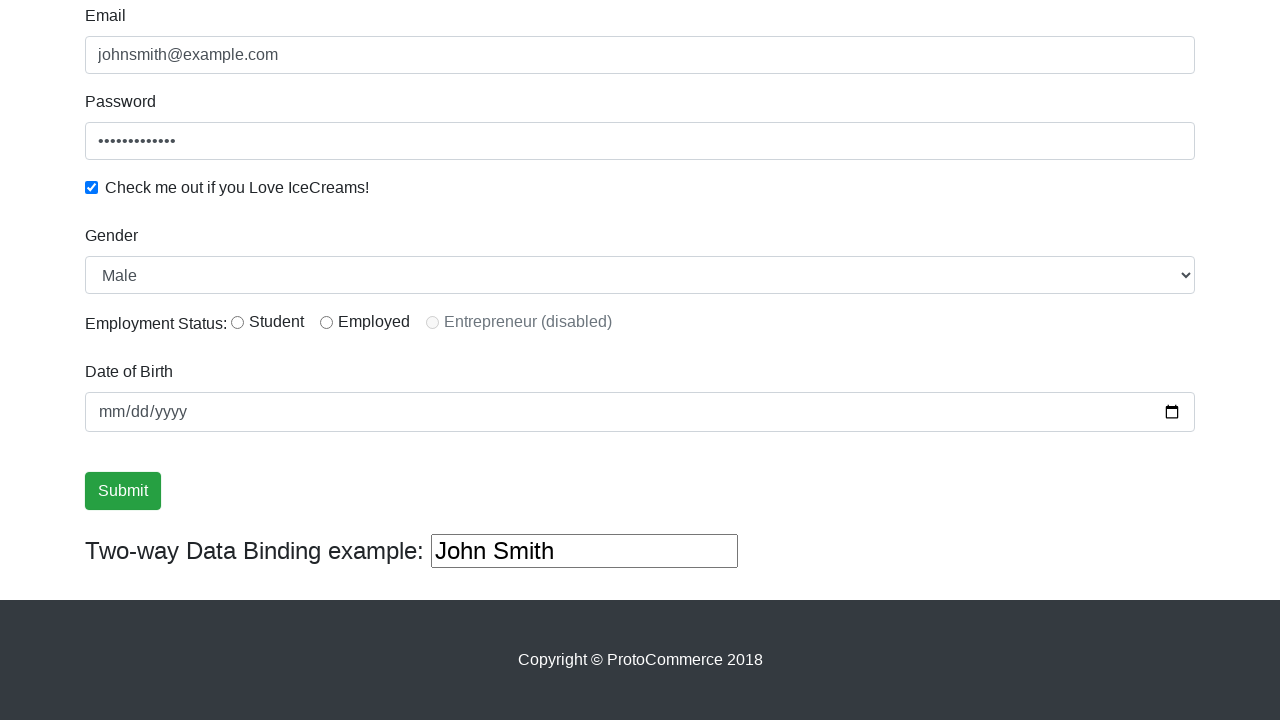

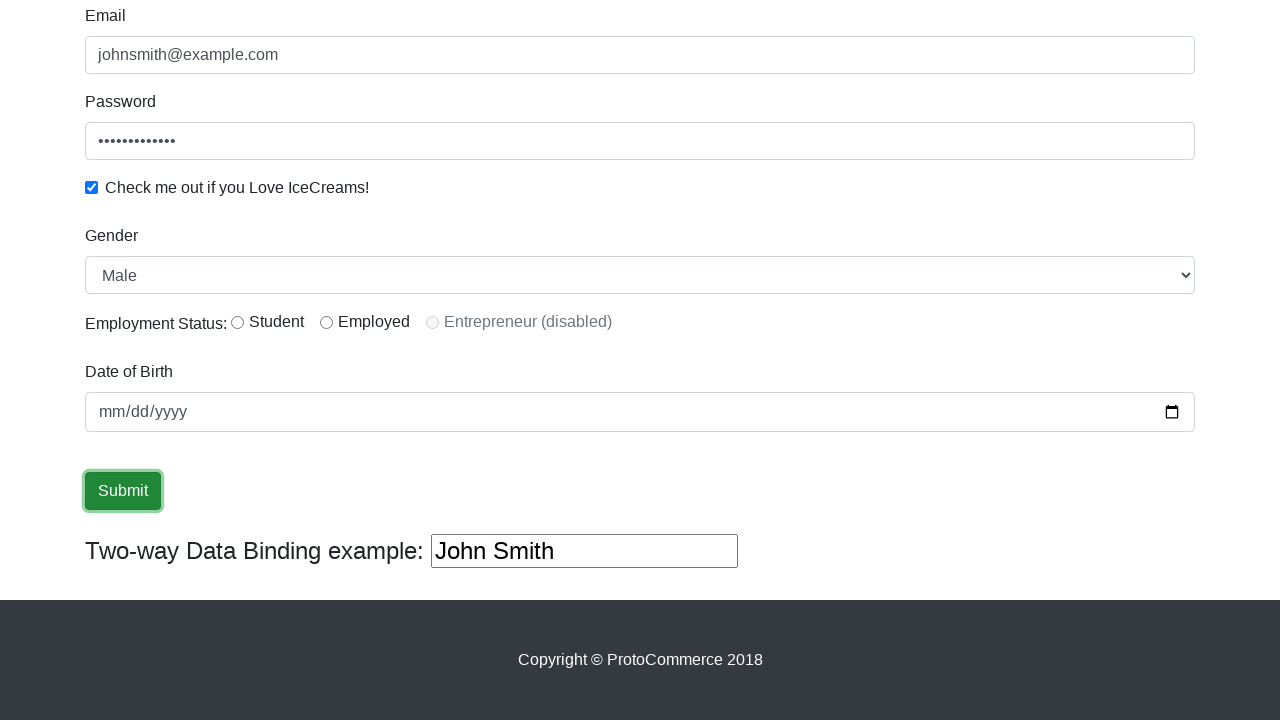